Tests advanced drag and drop using manual mouse control - hovering, mouse down, moving to target, and mouse up.

Starting URL: https://commitquality.com/practice-drag-and-drop

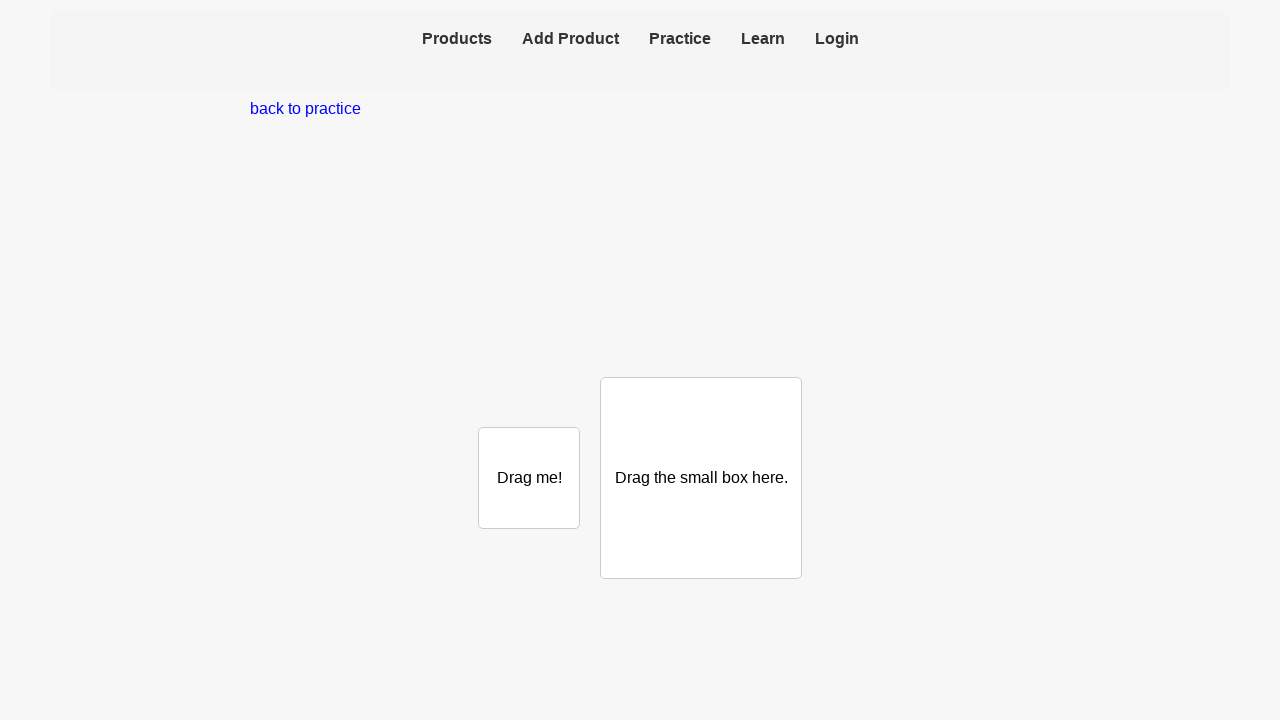

Hovered over the small box to initiate drag operation at (529, 478) on #small-box
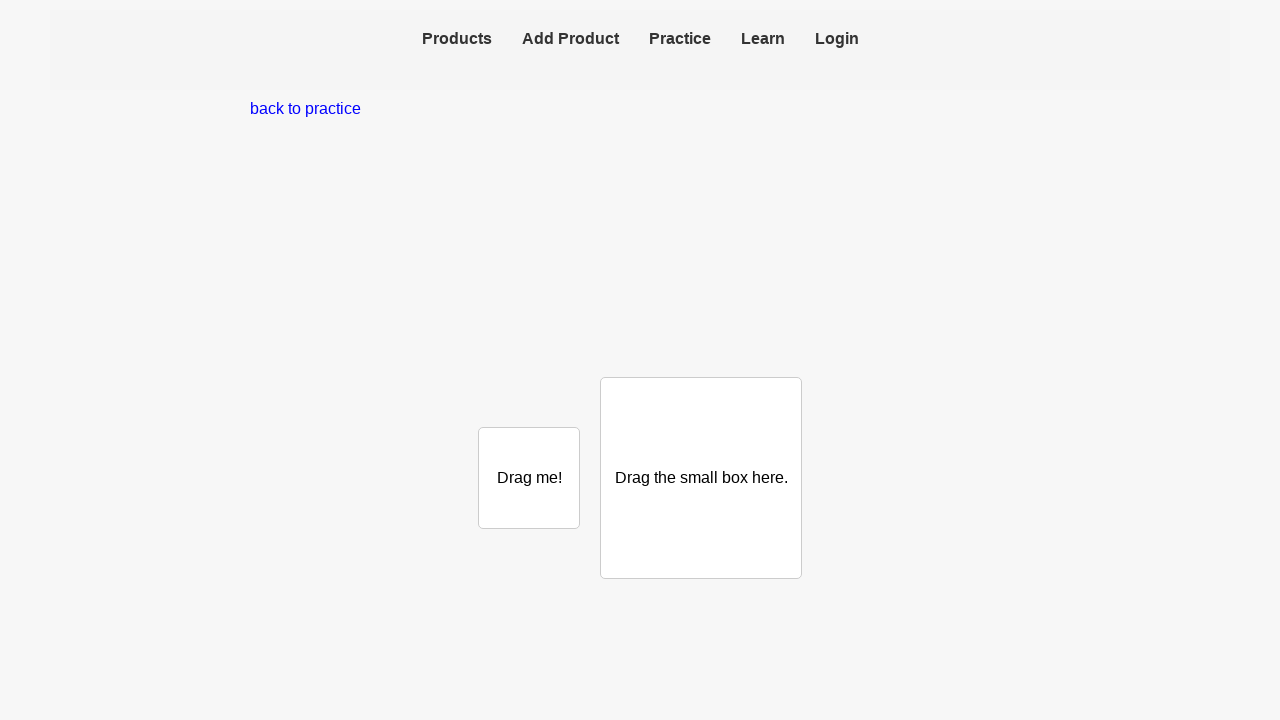

Pressed mouse button down on the small box at (529, 478)
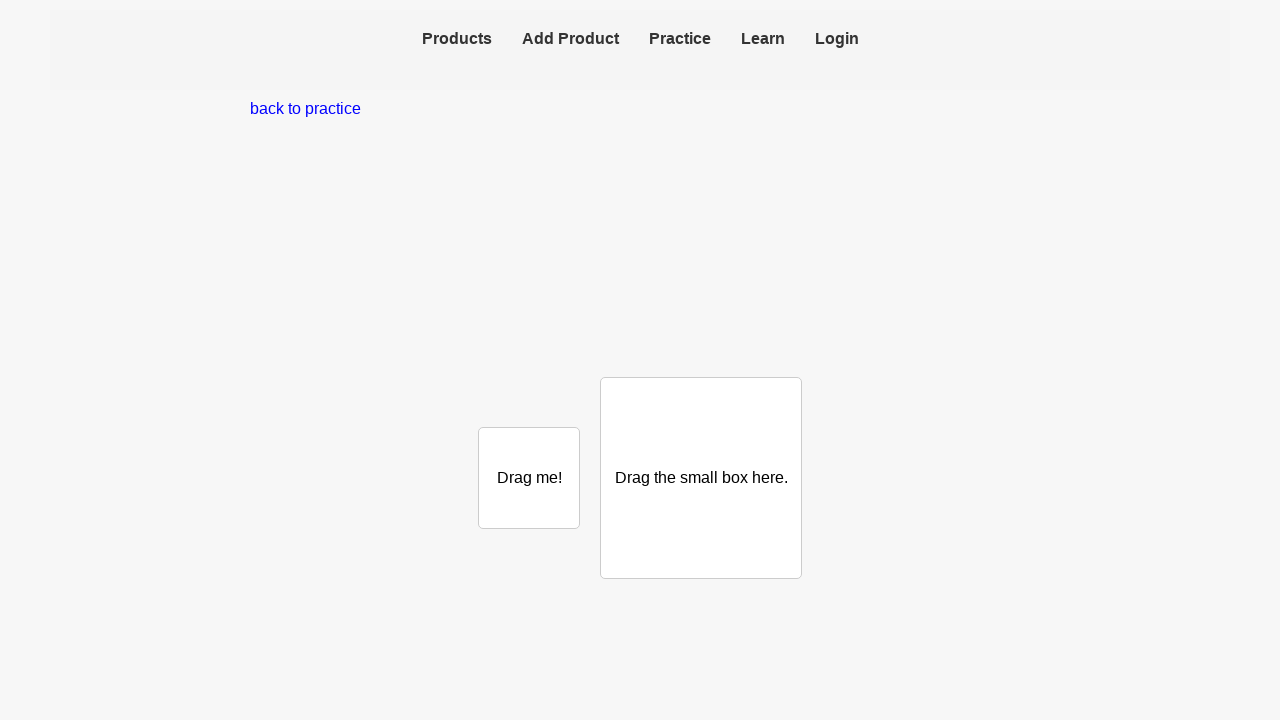

Moved mouse to the large box target while holding button down at (701, 478) on .large-box
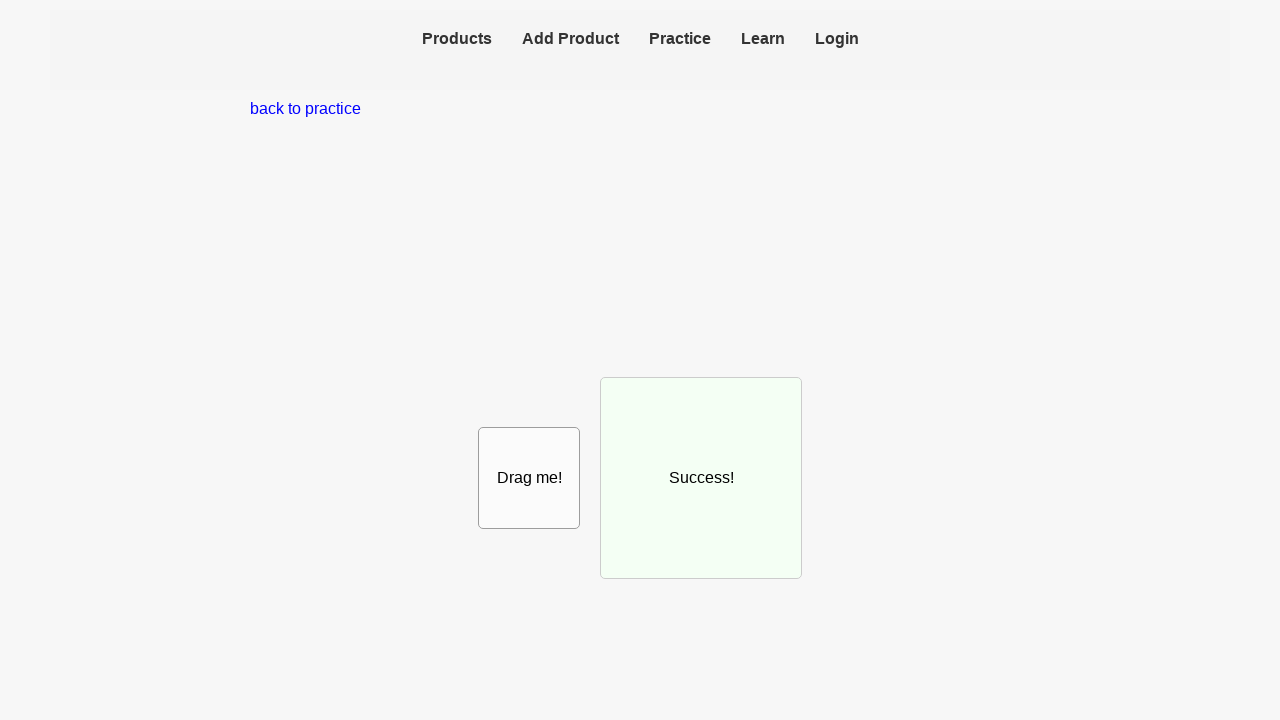

Released mouse button to complete the drag and drop operation at (701, 478)
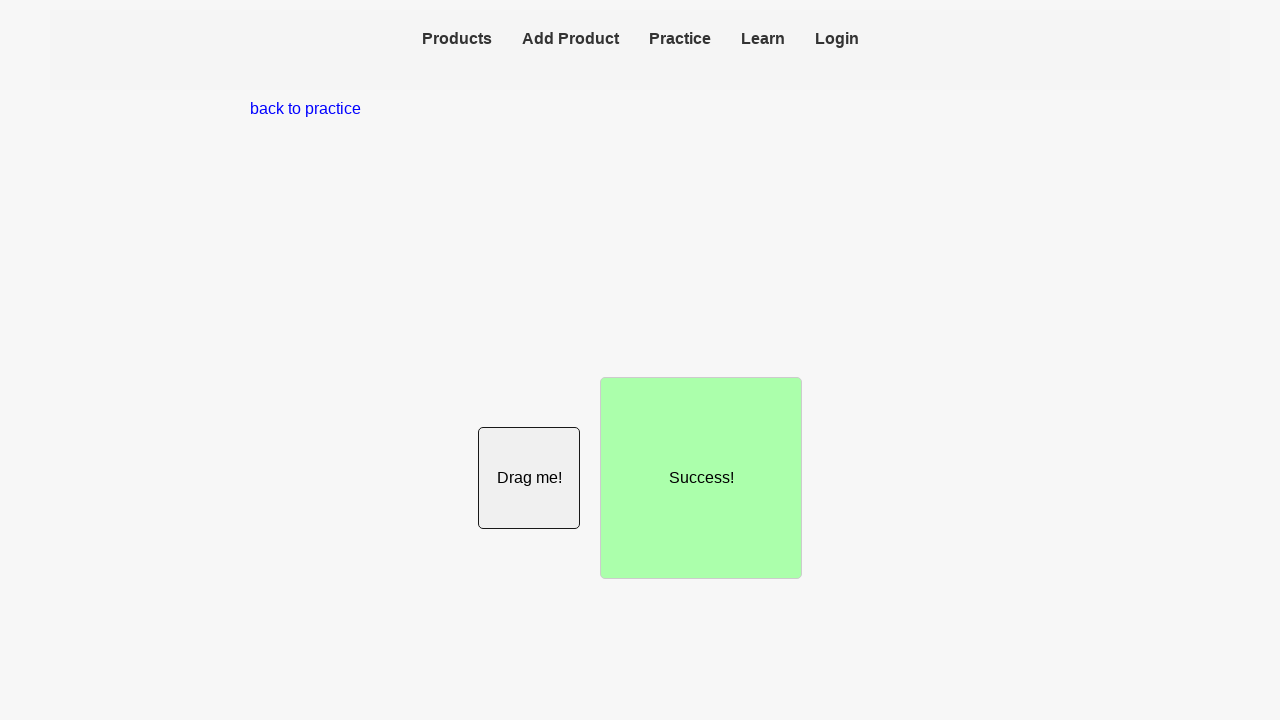

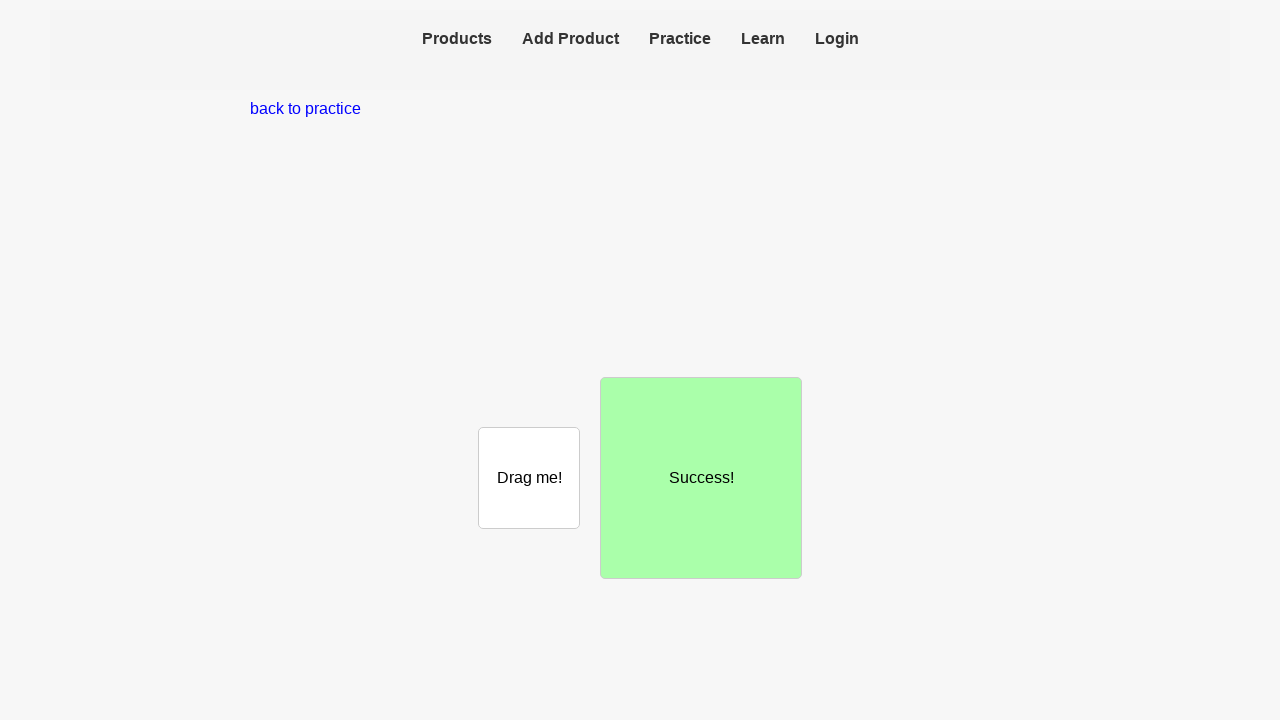